Tests right-click (context menu) functionality on a demo page by performing a context click action on a designated element

Starting URL: https://swisnl.github.io/jQuery-contextMenu/demo.html

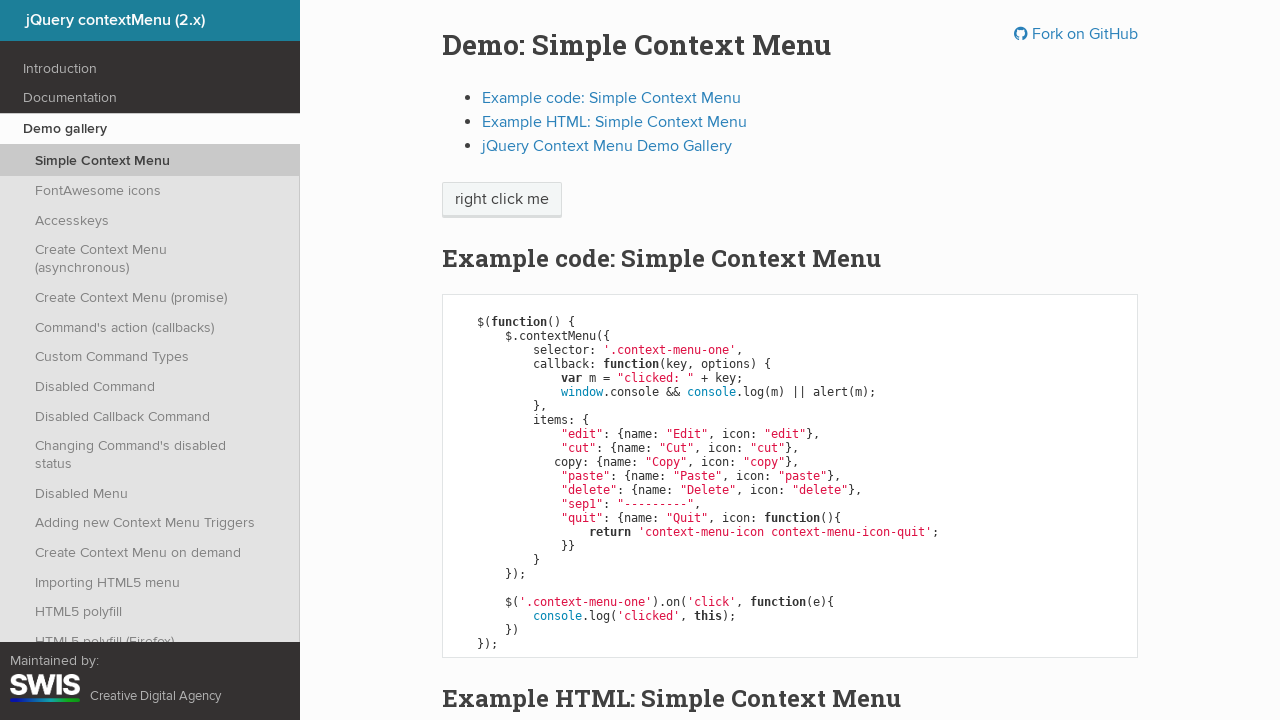

Right-clicked on 'right click me' element to trigger context menu at (502, 200) on //span[contains(text(),'right click me')]
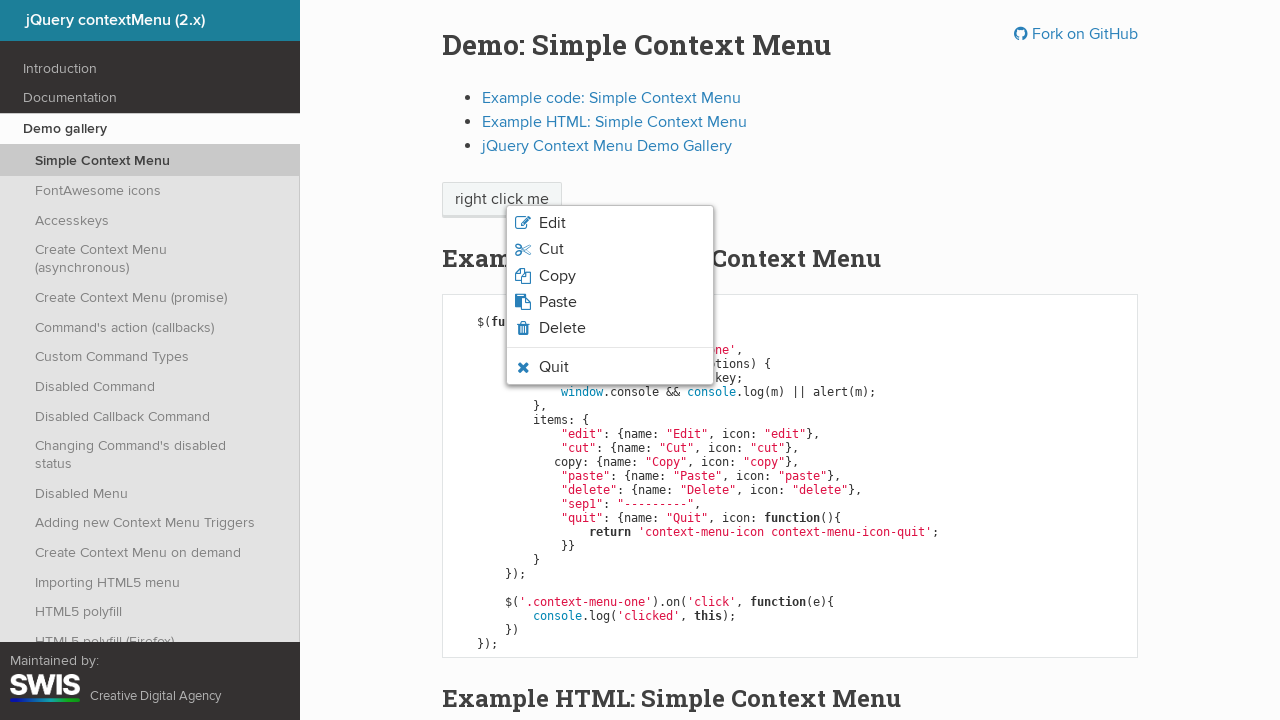

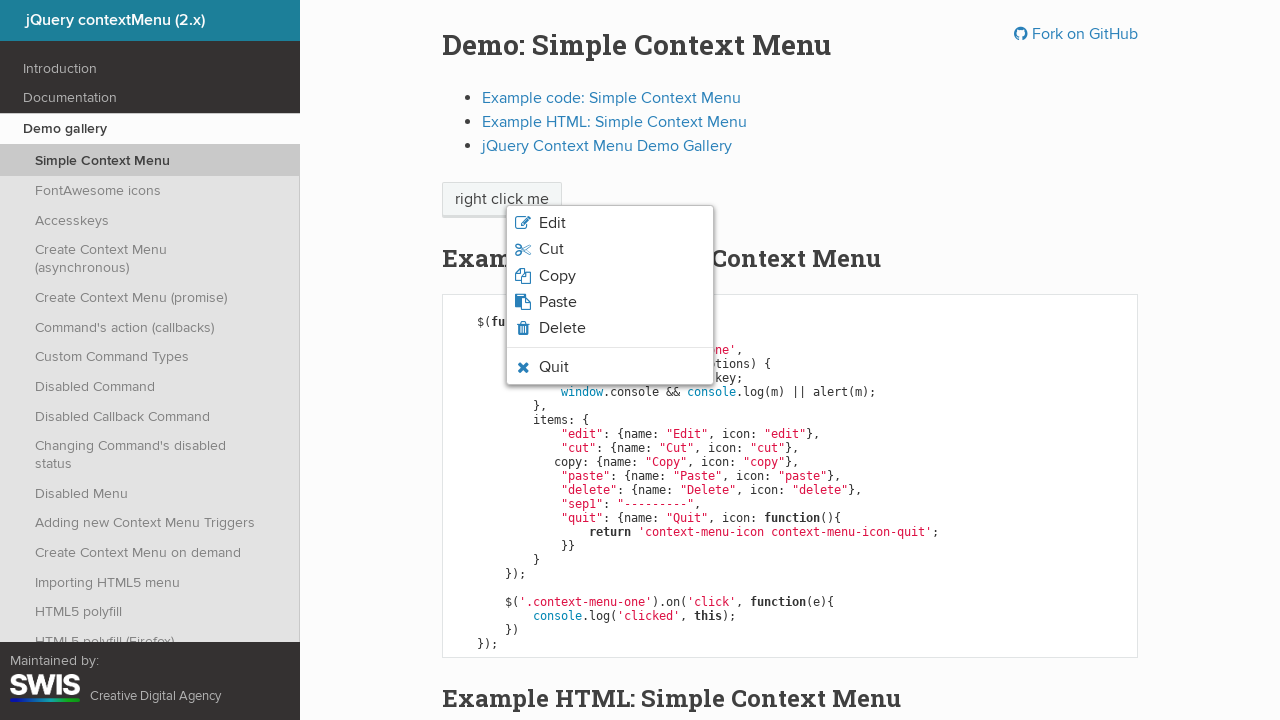